Tests a simple form by filling in first name, last name, city, and country fields using different locator strategies, then submits the form

Starting URL: http://suninjuly.github.io/simple_form_find_task.html

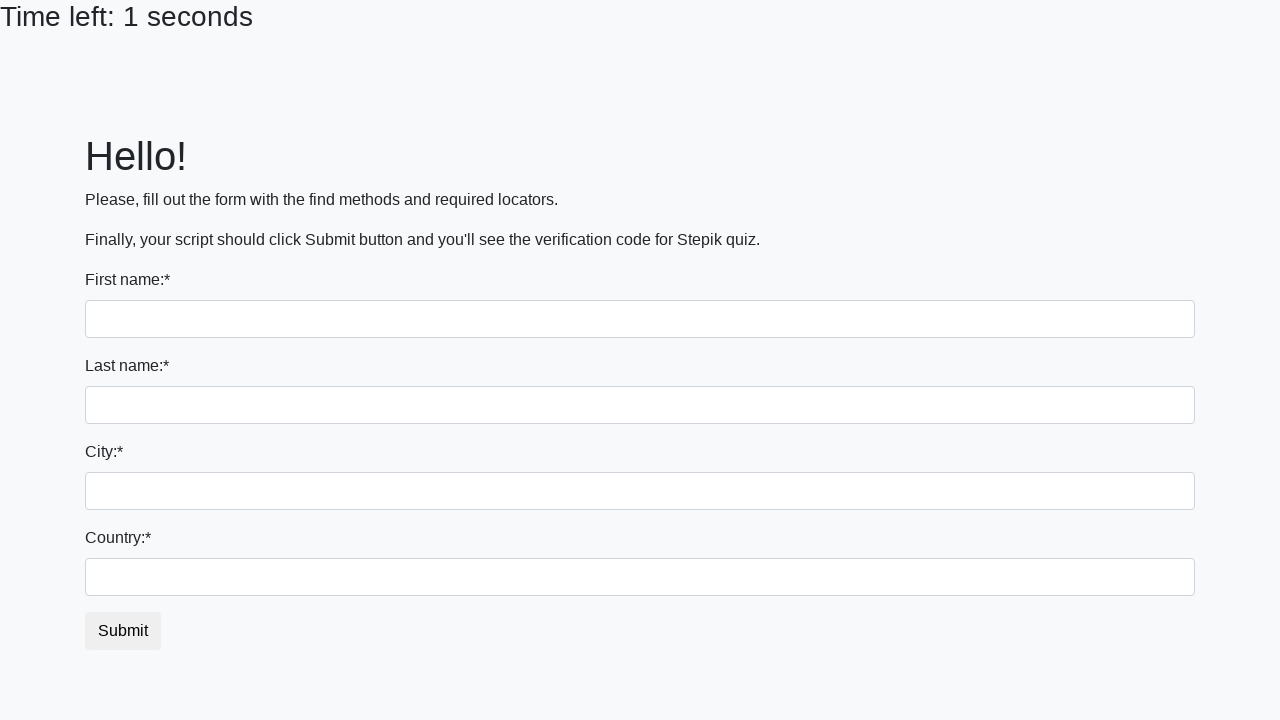

Filled first name field with 'Ivan' using nth selector on input >> nth=0
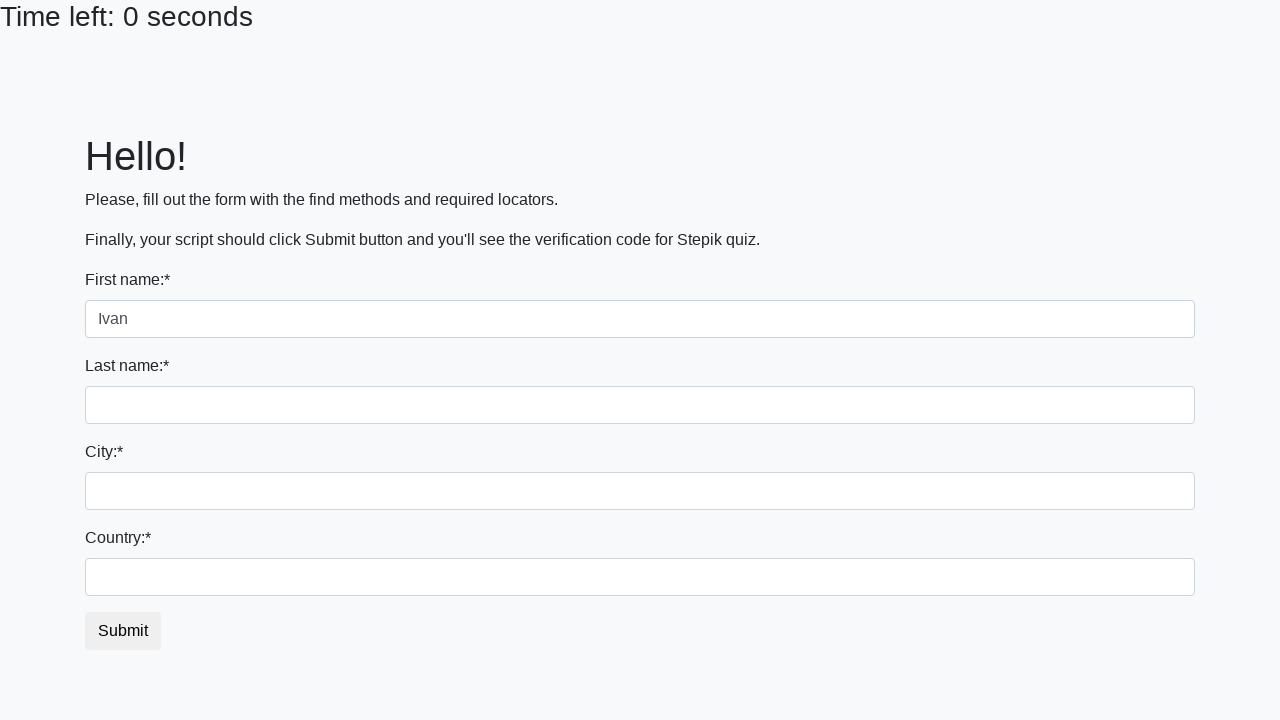

Filled last name field with 'Petrov' using name attribute on input[name='last_name']
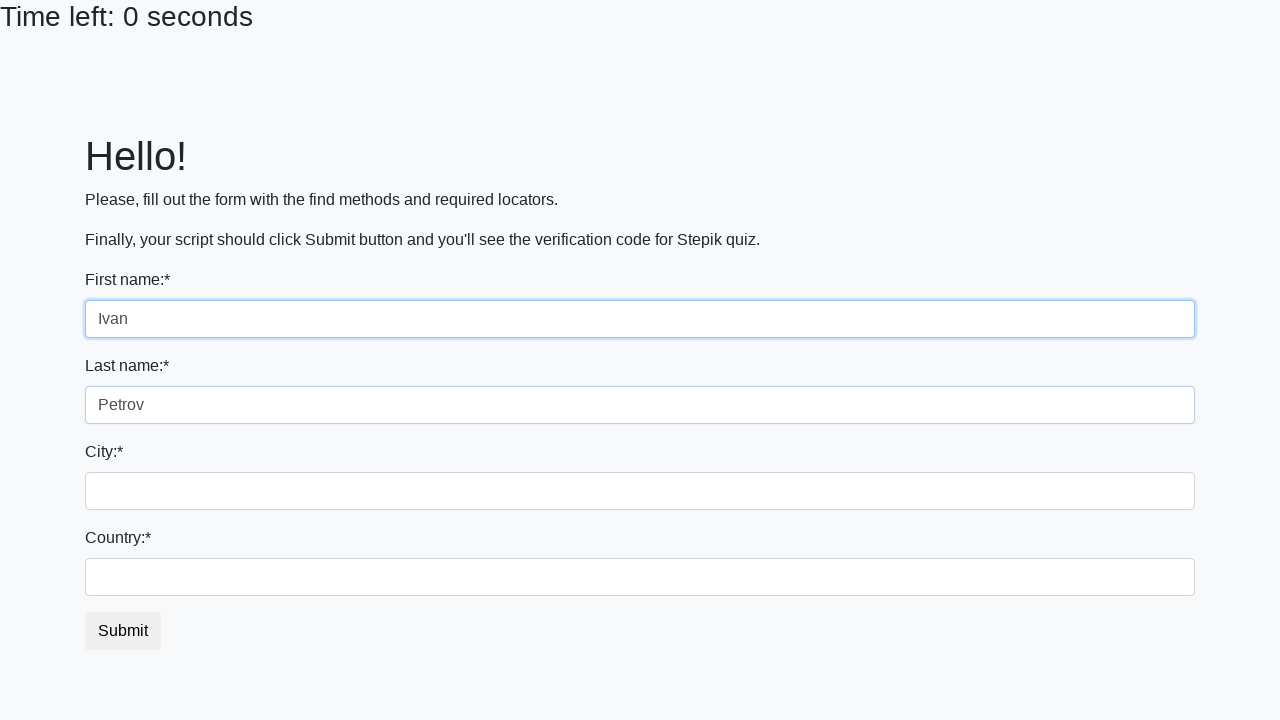

Filled city field with 'Smolensk' using class selector on .form-control.city
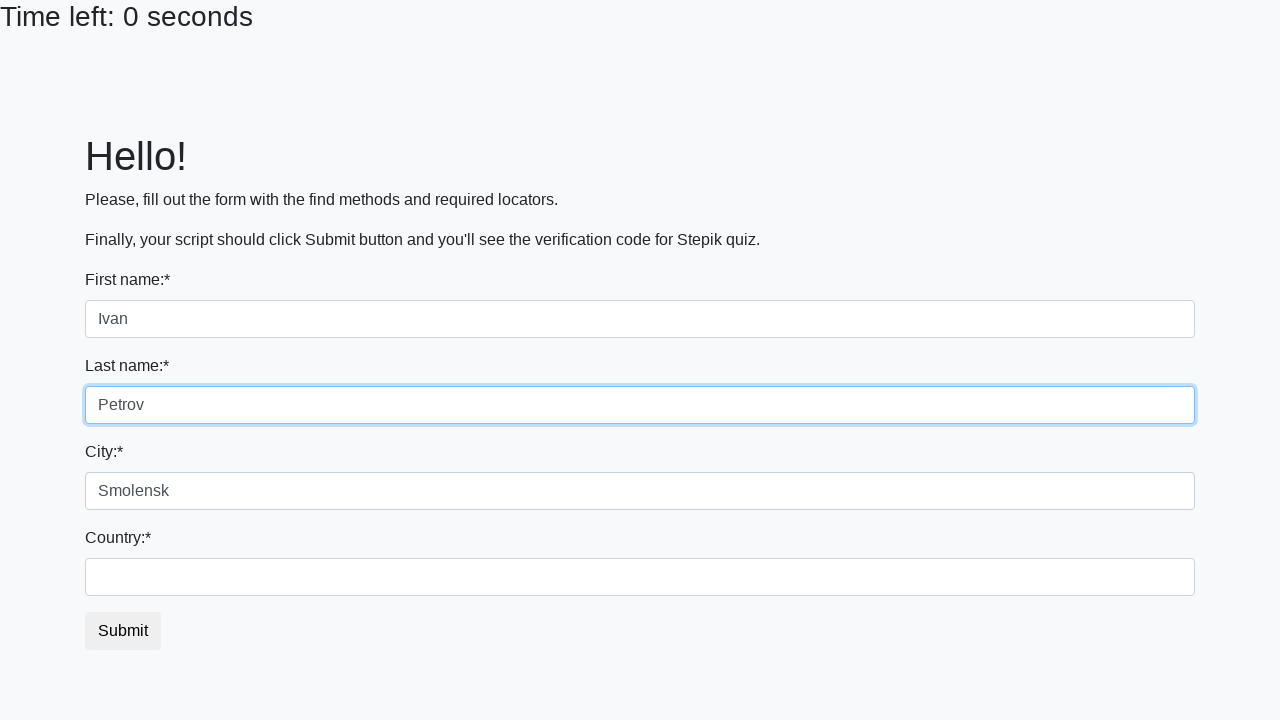

Filled country field with 'Russia' using id selector on #country
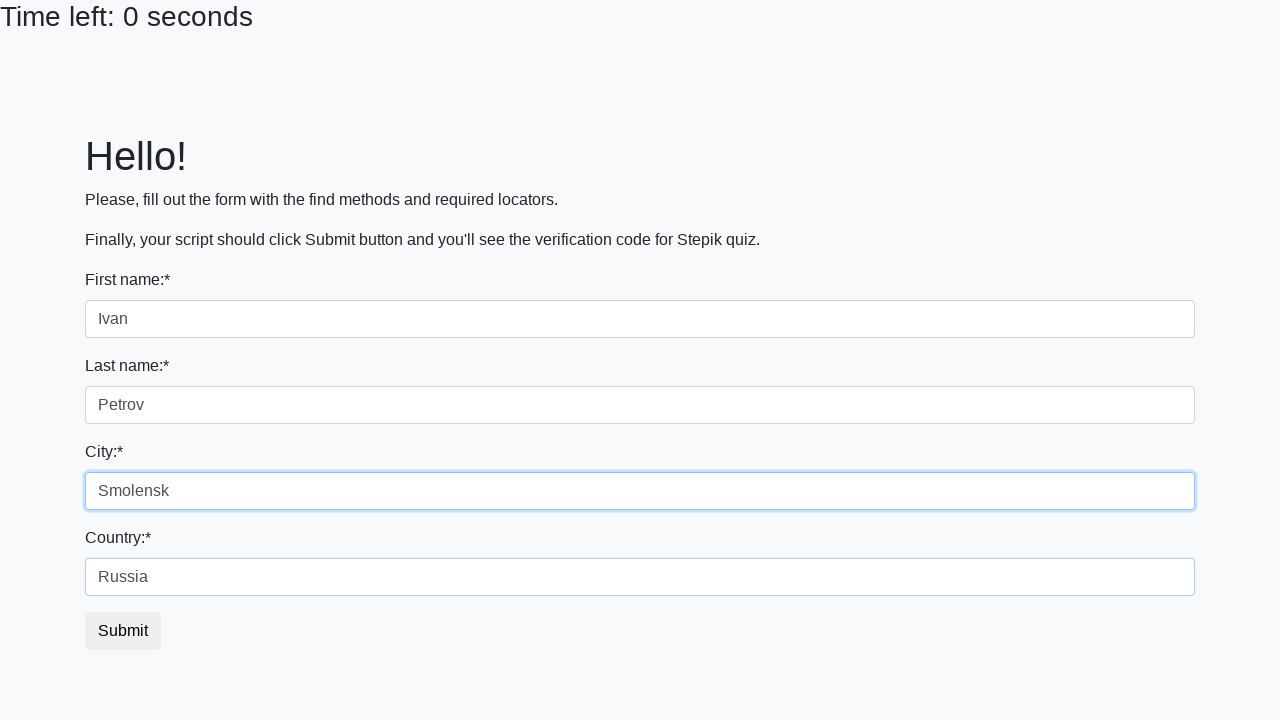

Clicked Submit button to submit the form at (640, 240) on text=Submit
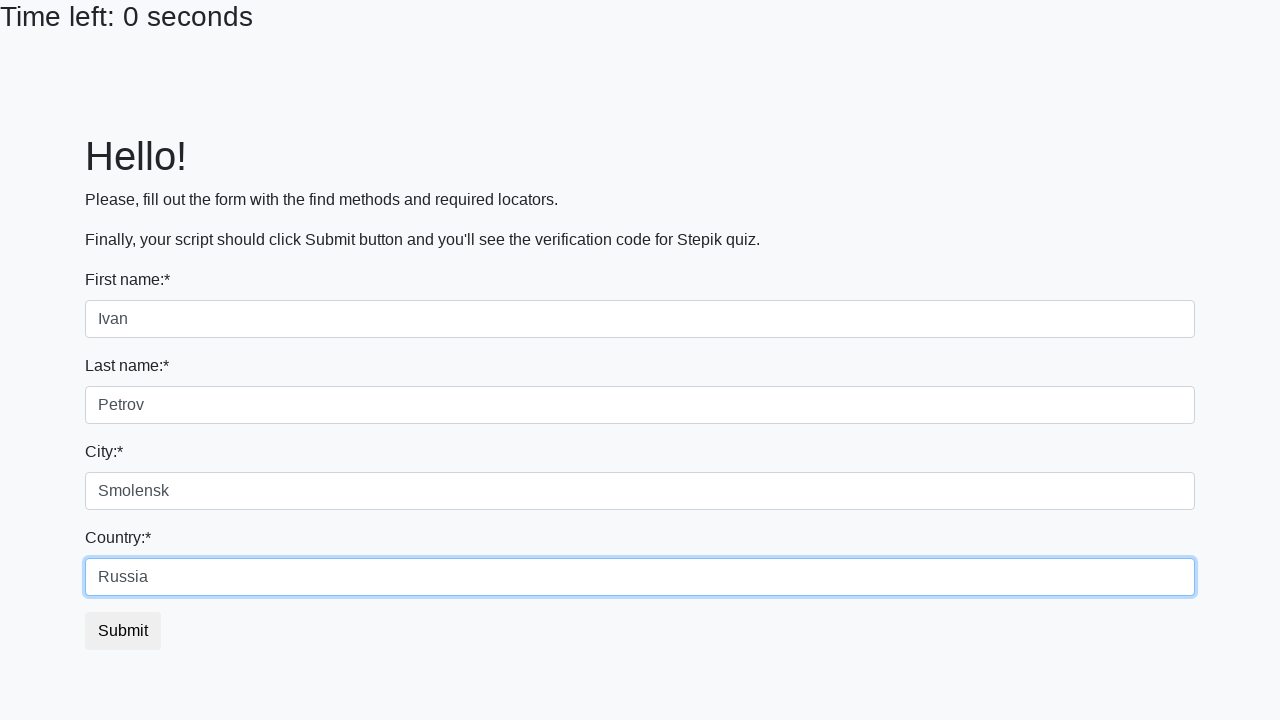

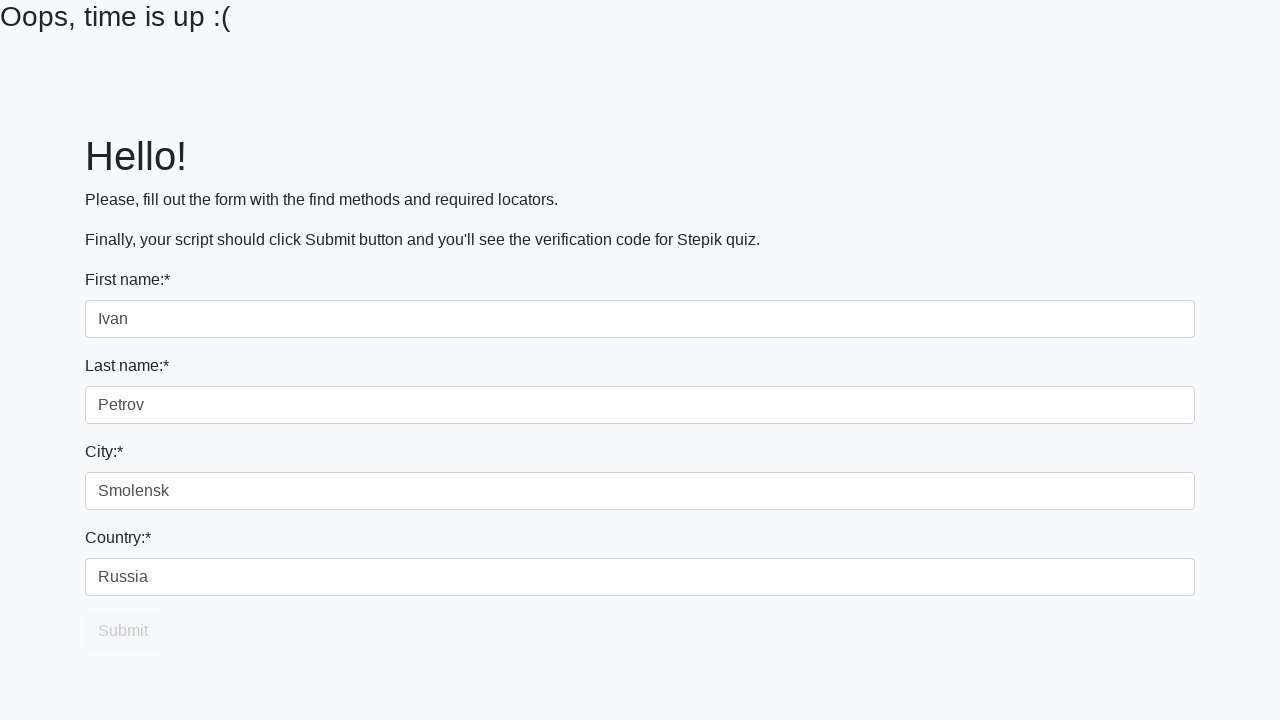